Tests right-click (context click) functionality by right-clicking a button and verifying the action registers

Starting URL: https://demoqa.com/buttons

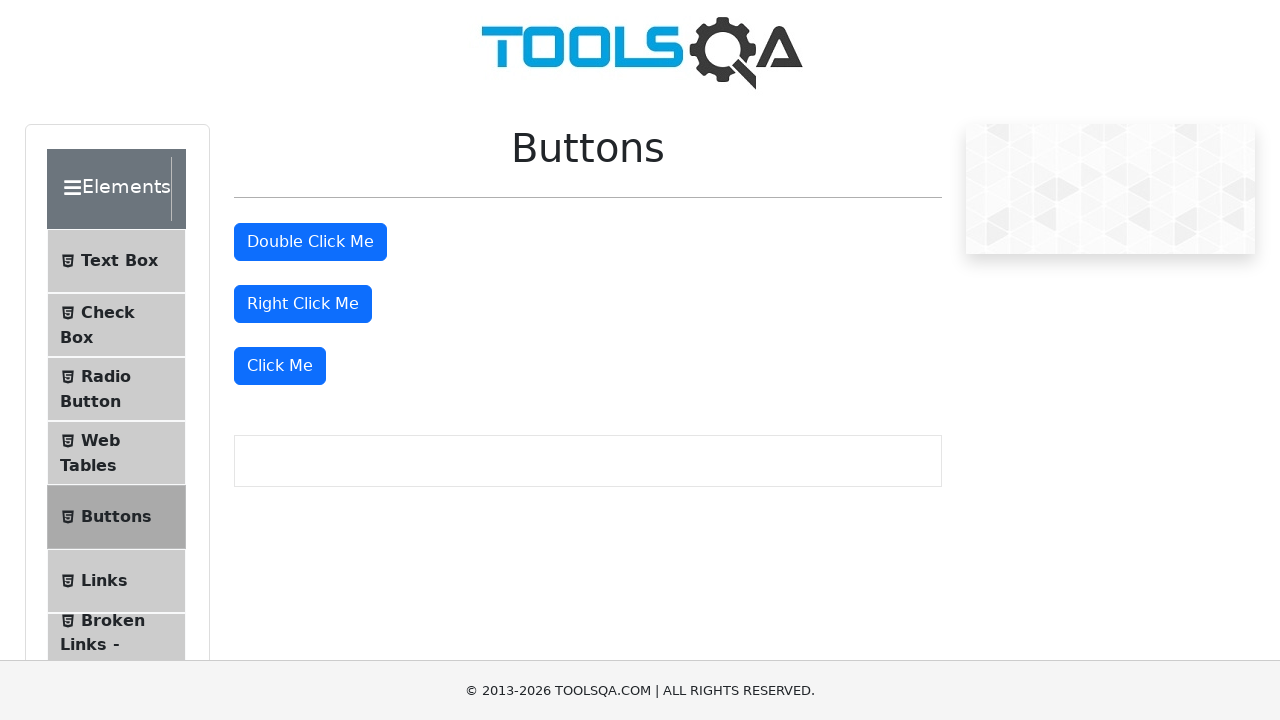

Right-clicked the right click button at (303, 304) on #rightClickBtn
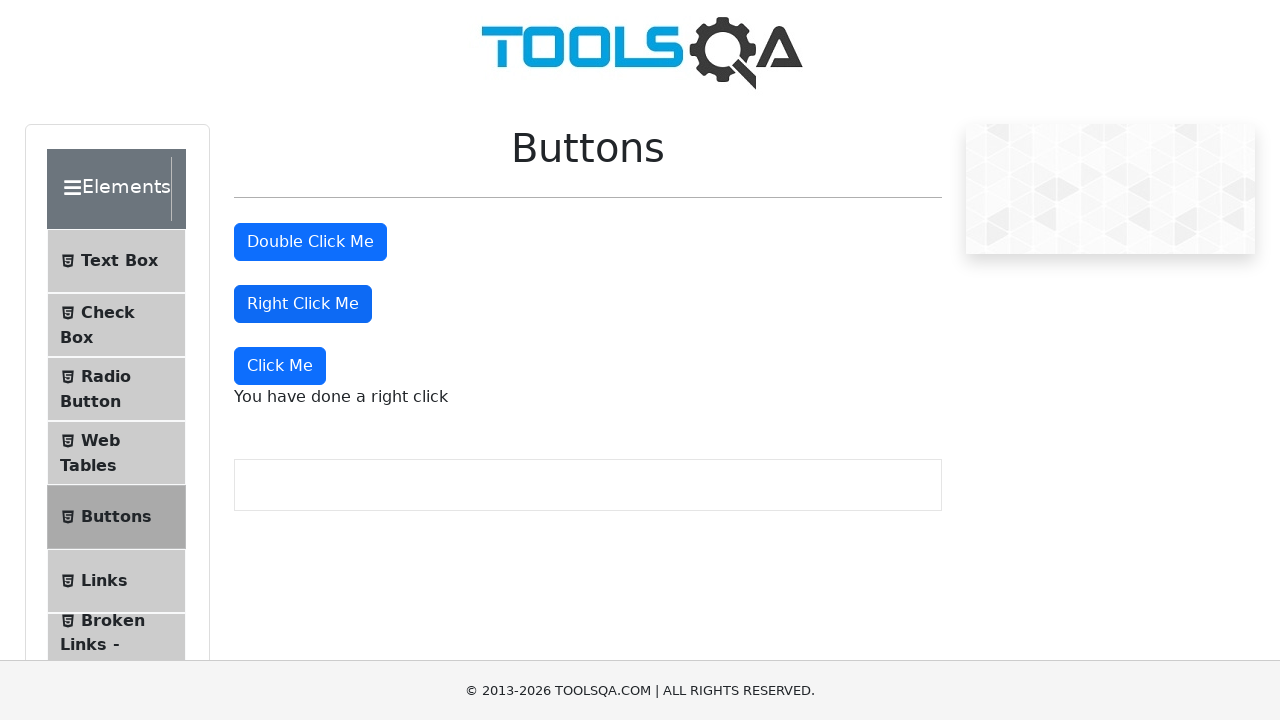

Right-click message appeared
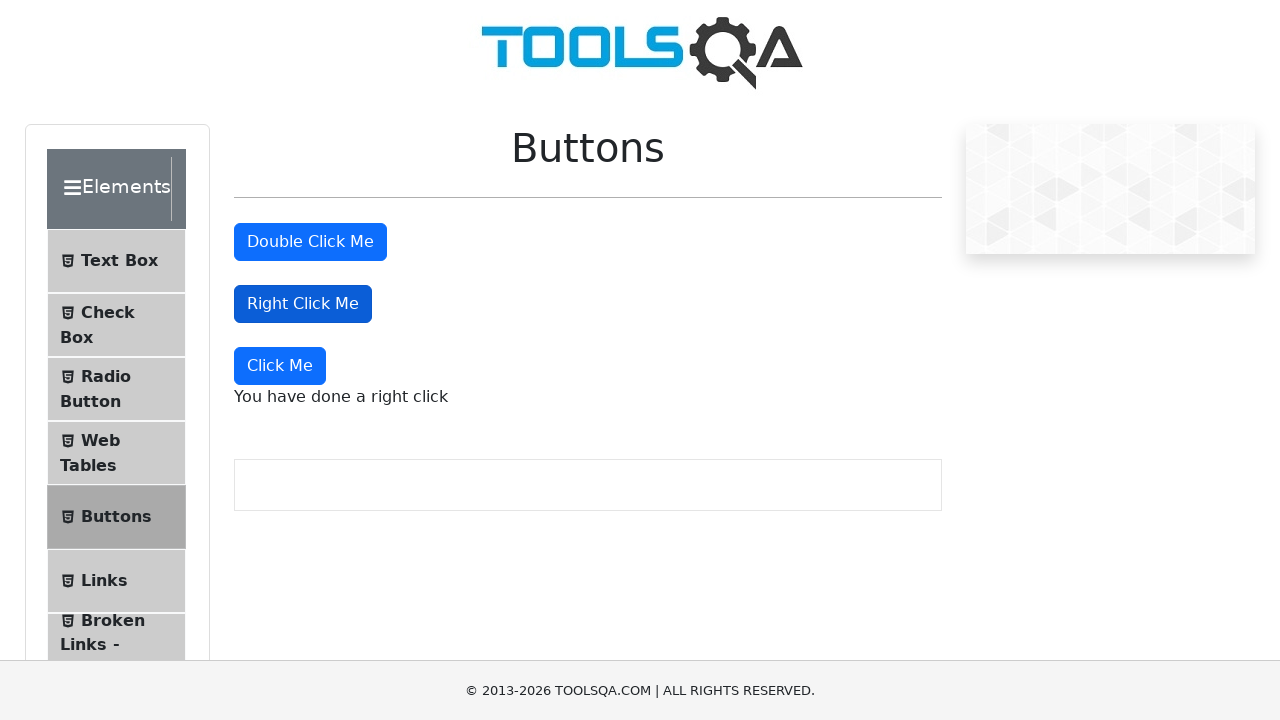

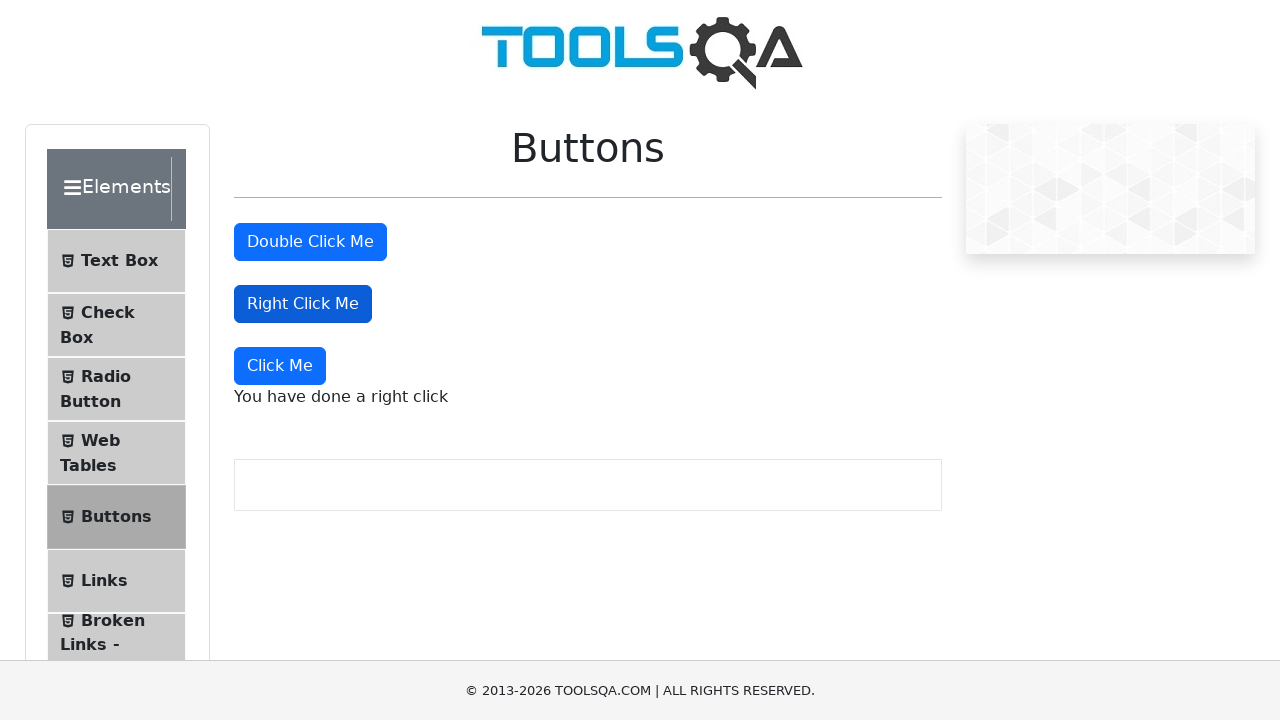